Tests that the message field is required by filling name and email but not message and checking validation

Starting URL: https://ancabota09.wixsite.com/intern

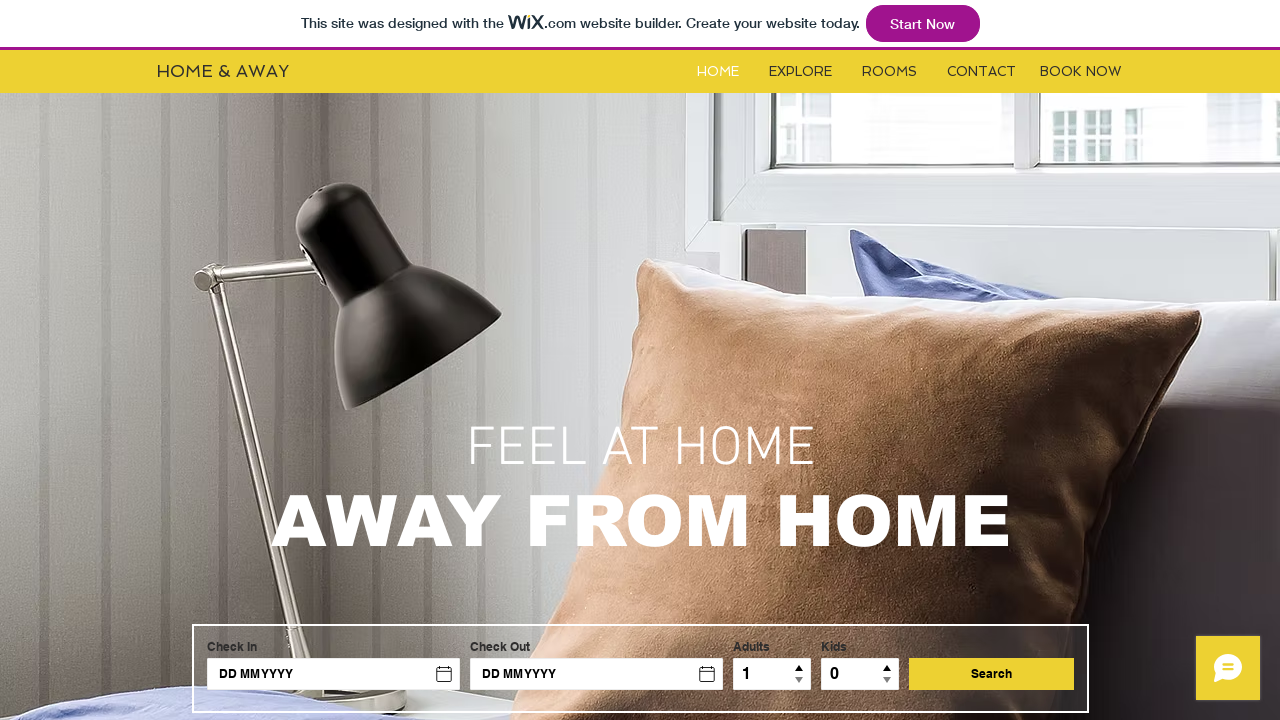

Navigated to contact form page
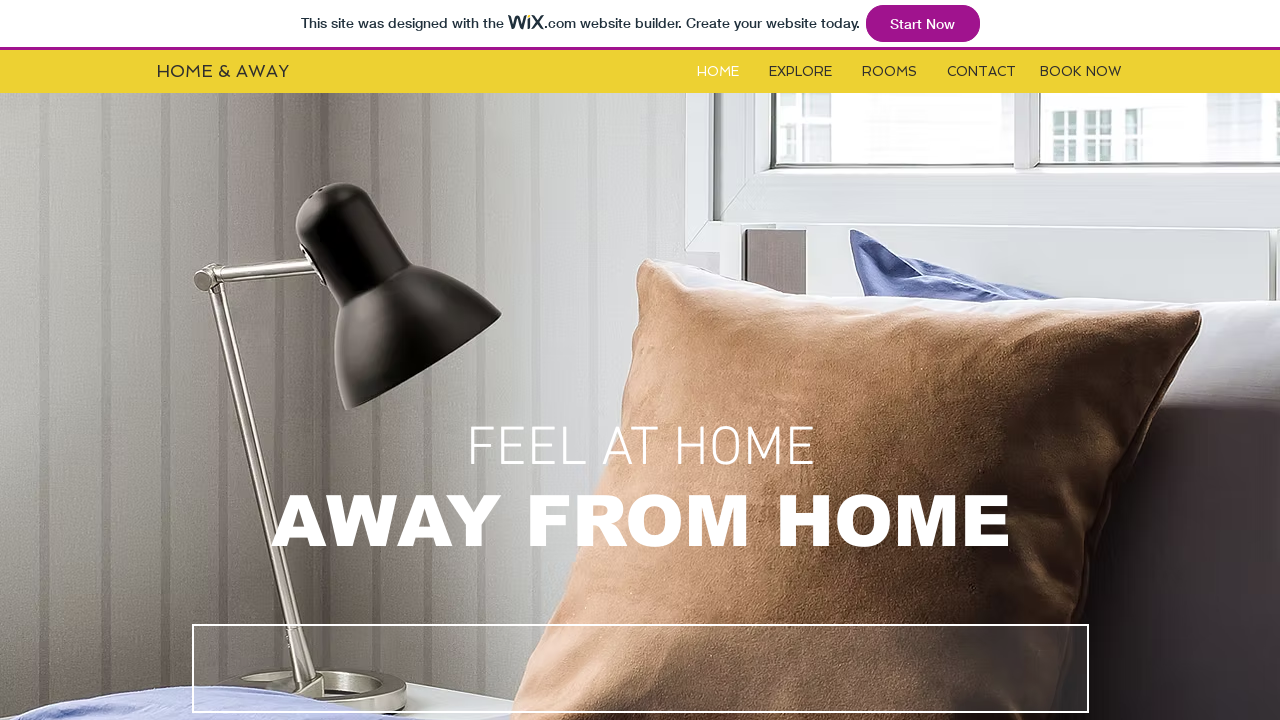

Clicked on Contact button at (982, 72) on #i6kl732v3label
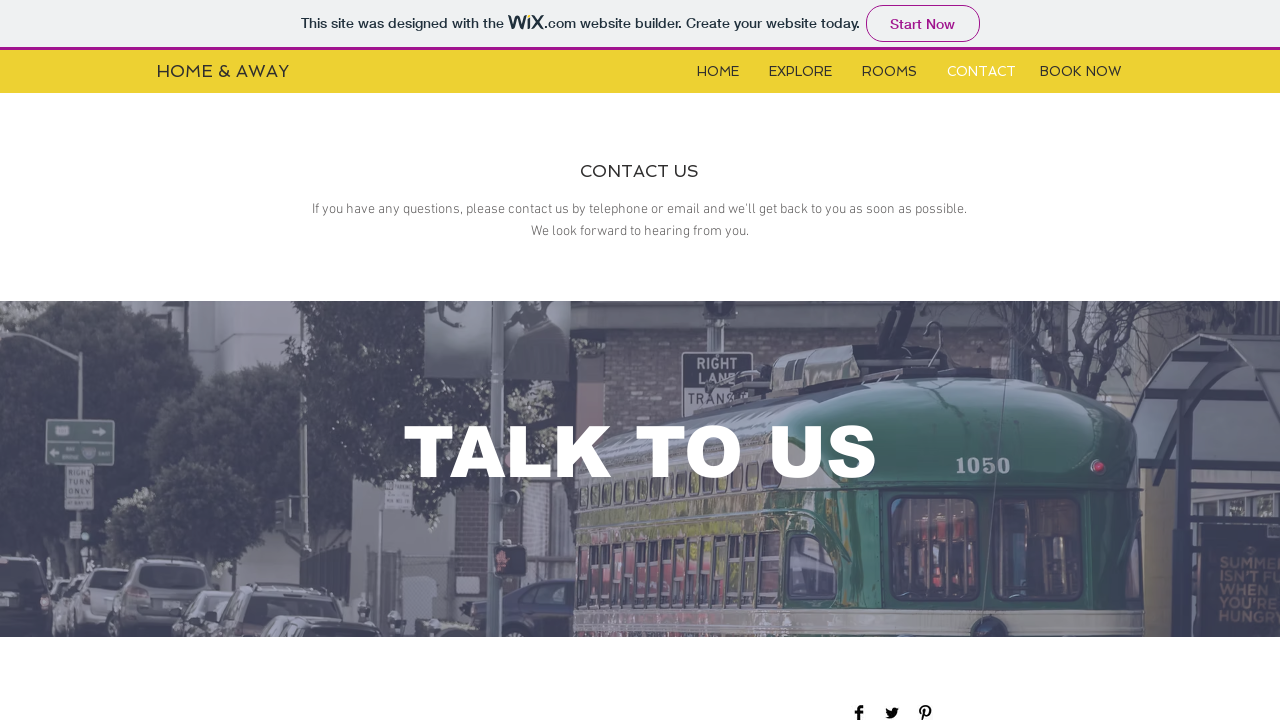

Contact form became visible
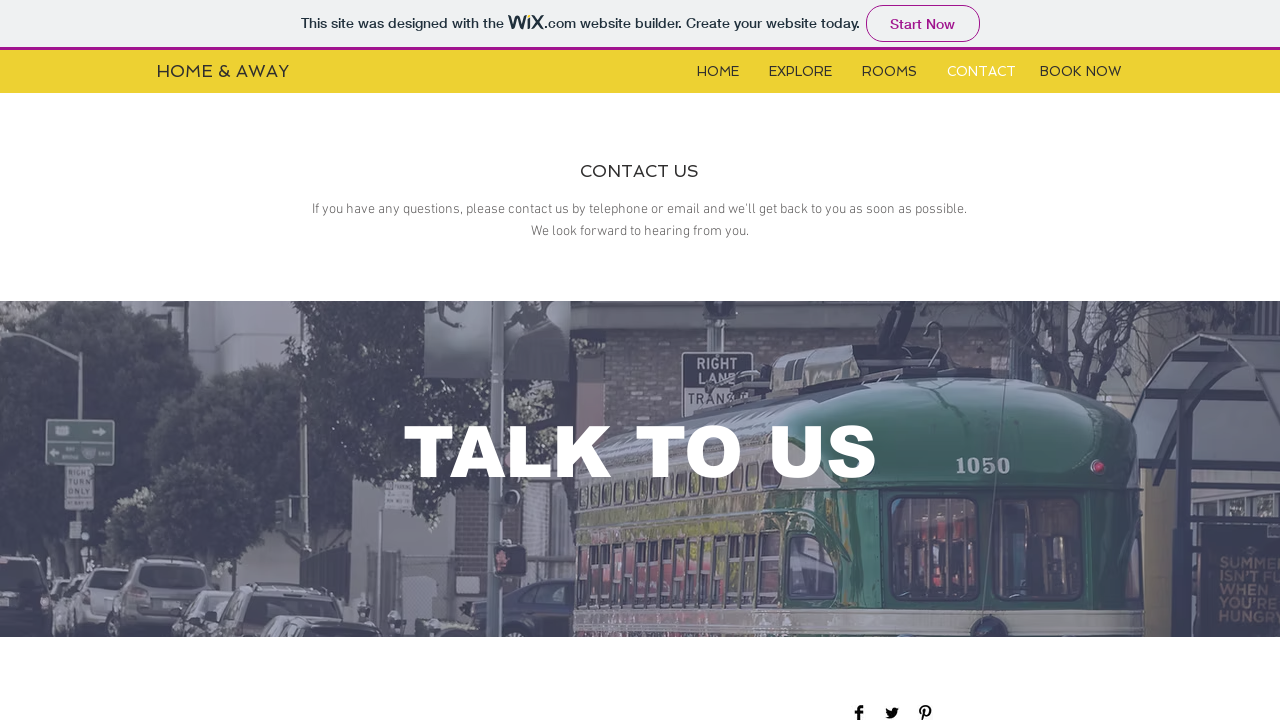

Filled name field with 'Sabina' on #input_comp-jxbsa1e9
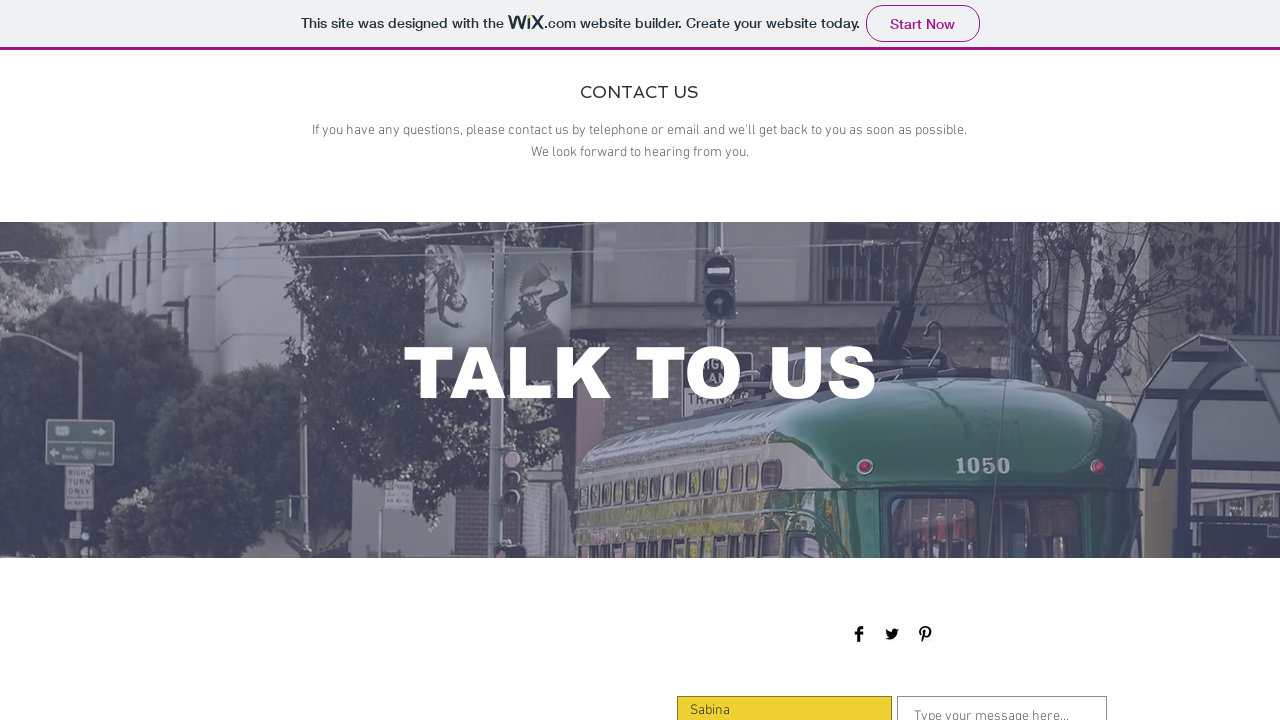

Filled email field with 'email@mail.com' on //*[@id="input_comp-jxbsa1em"]
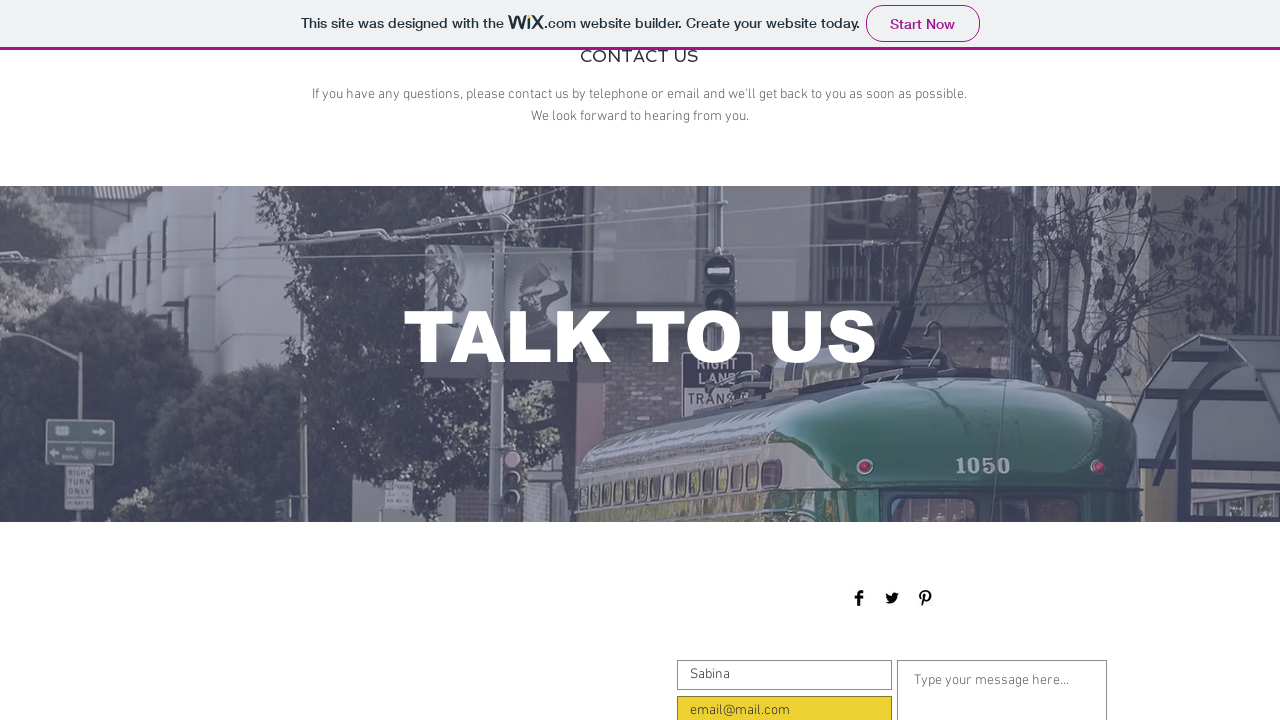

Clicked submit button without filling message field at (1050, 361) on //*[@id="comp-jxbsa1fi"]/button
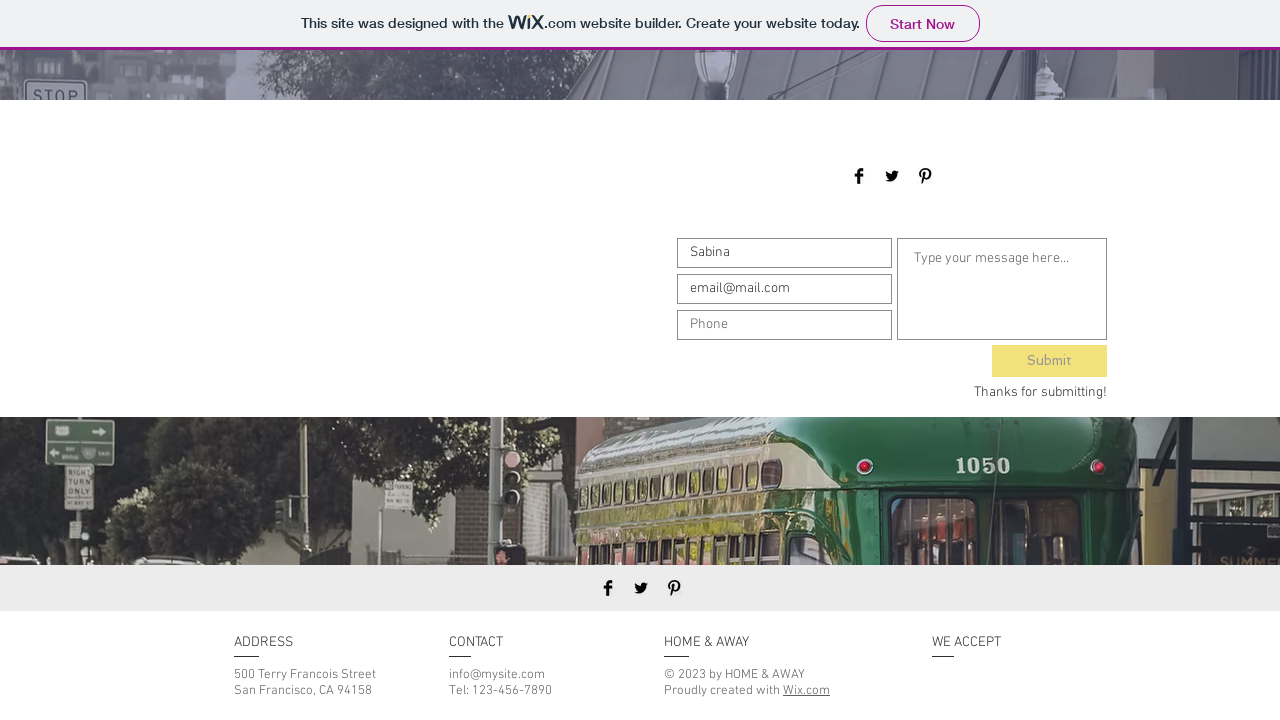

Waited 2 seconds for validation to appear
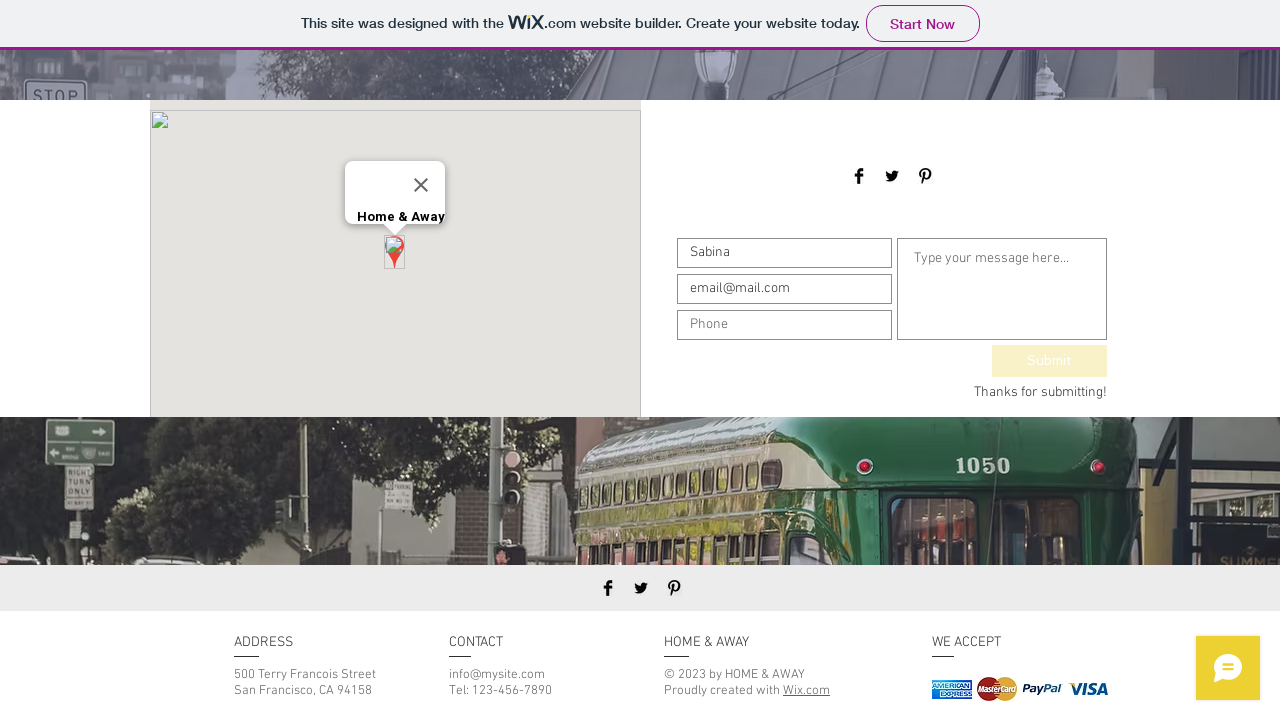

Retrieved validation message: 'Please fill out this field.'
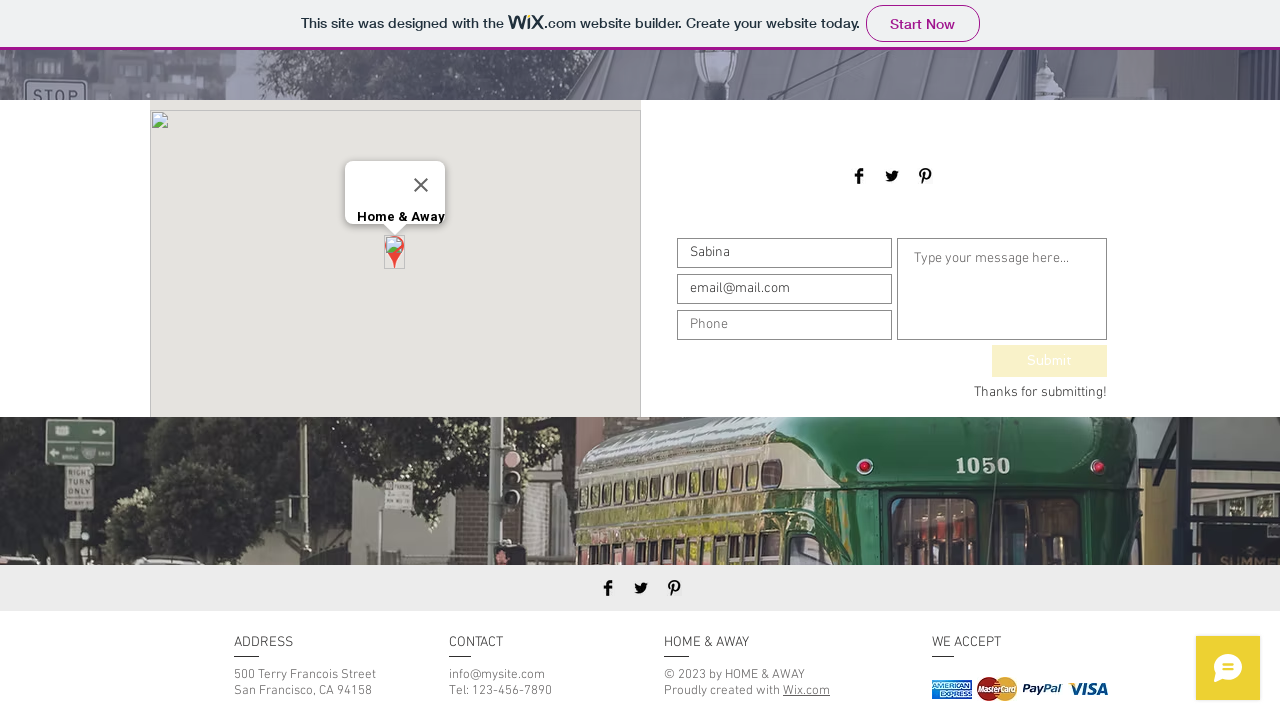

Assertion passed: message field validation message is correct
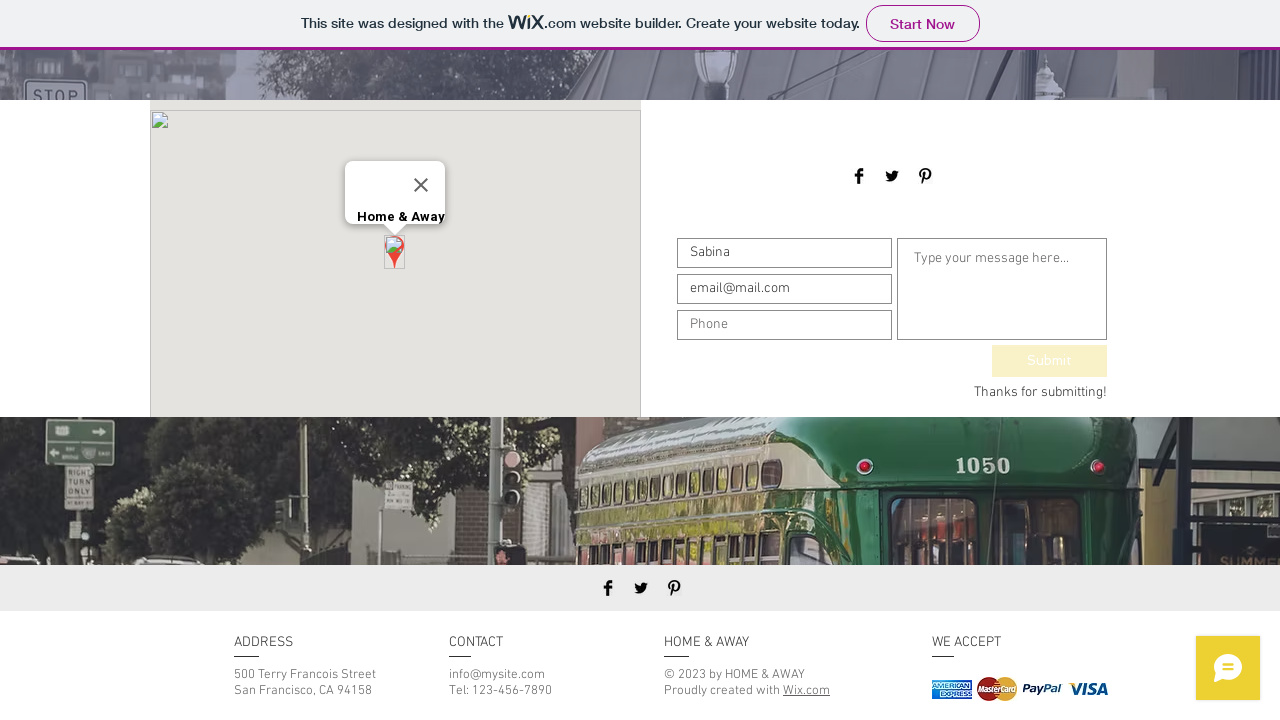

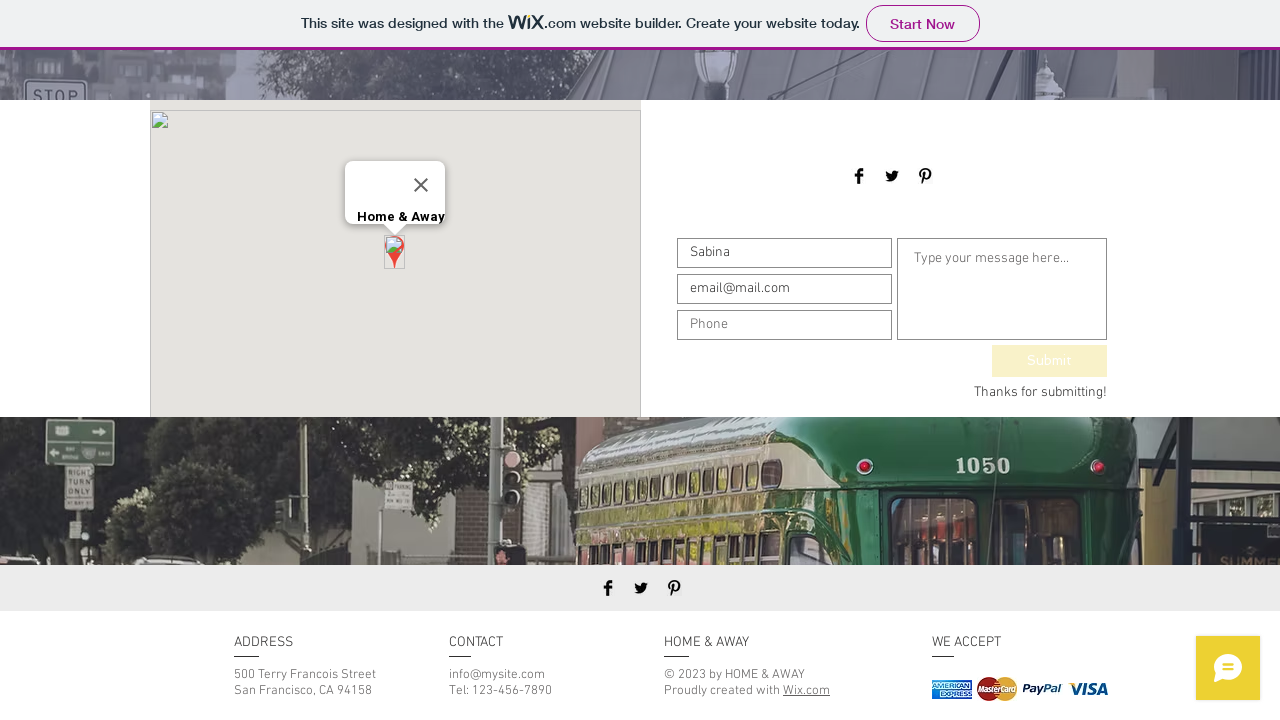